Tests dynamic page loading where the finish element is initially hidden, clicking Start and waiting for it to become visible

Starting URL: http://the-internet.herokuapp.com/dynamic_loading/1

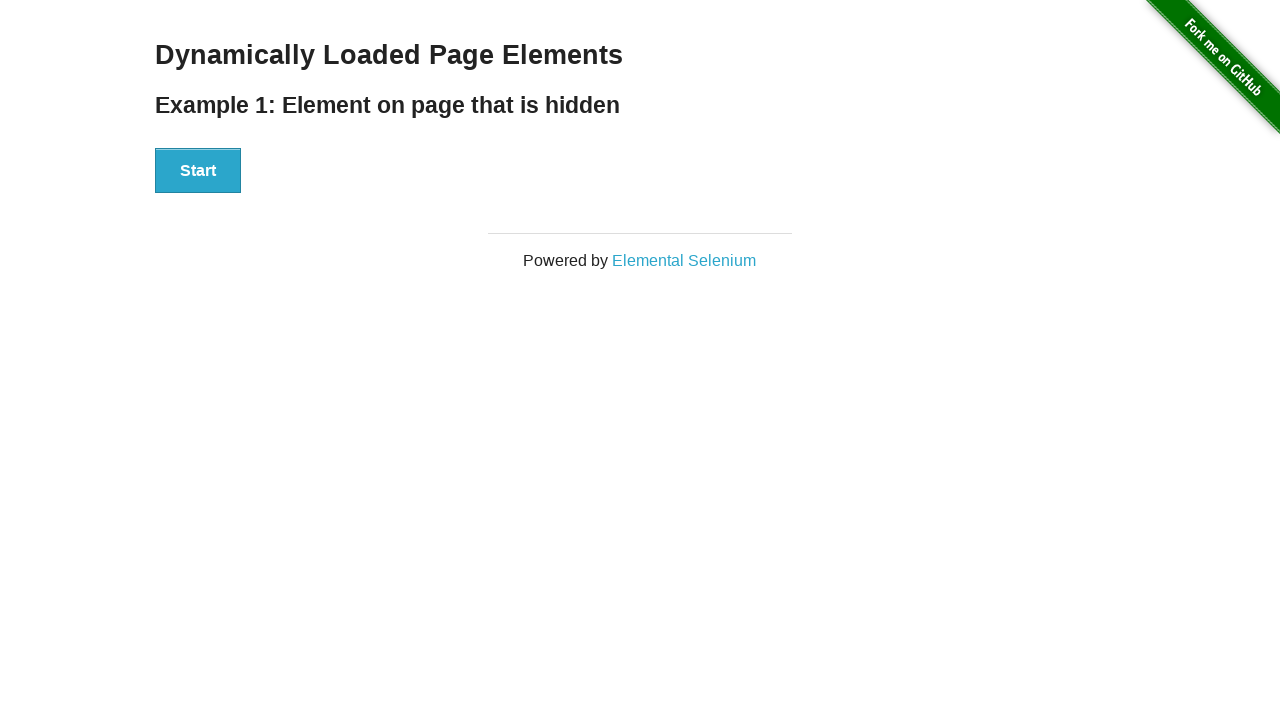

Navigated to dynamic loading example 1 page
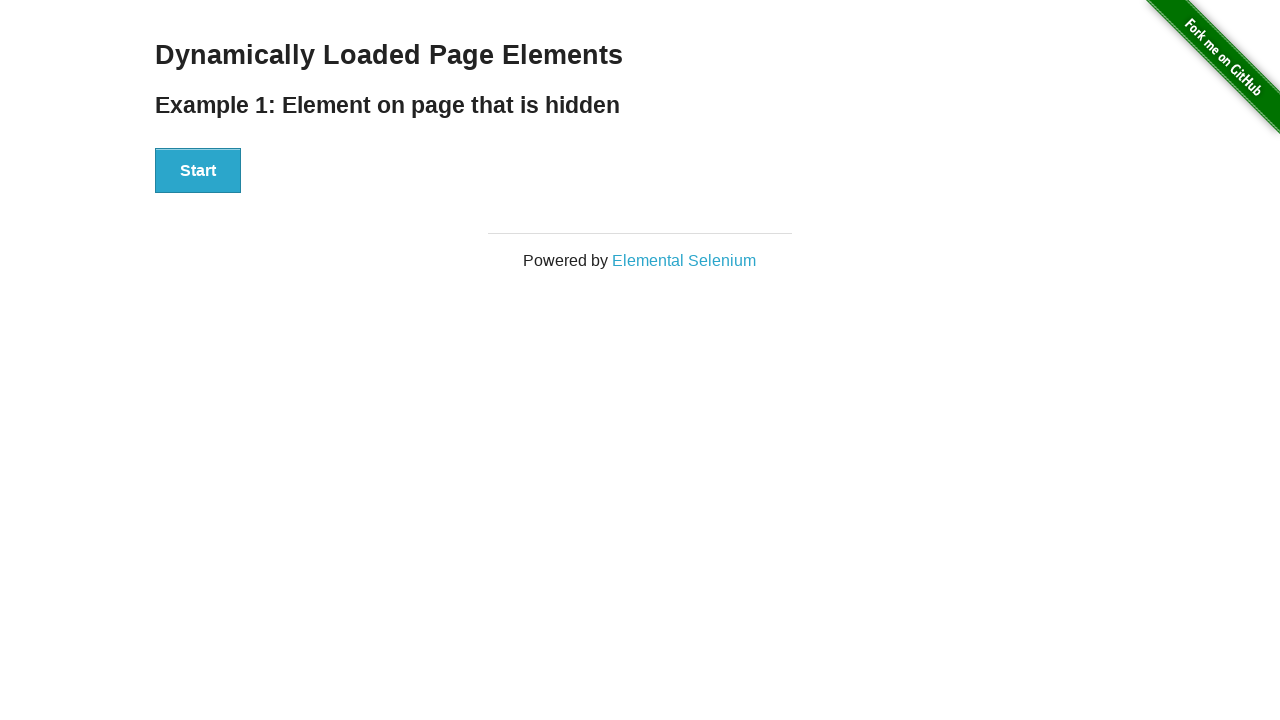

Clicked the Start button to initiate dynamic loading at (198, 171) on #start button
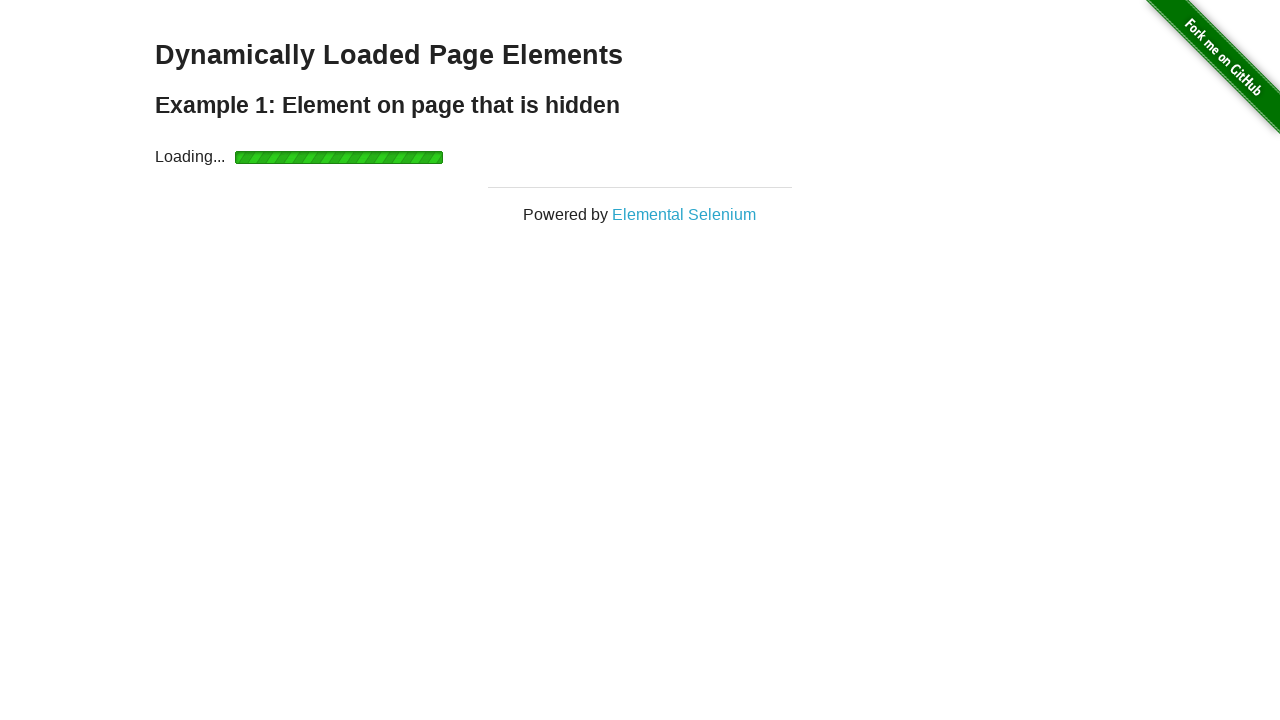

Finish element became visible after dynamic loading completed
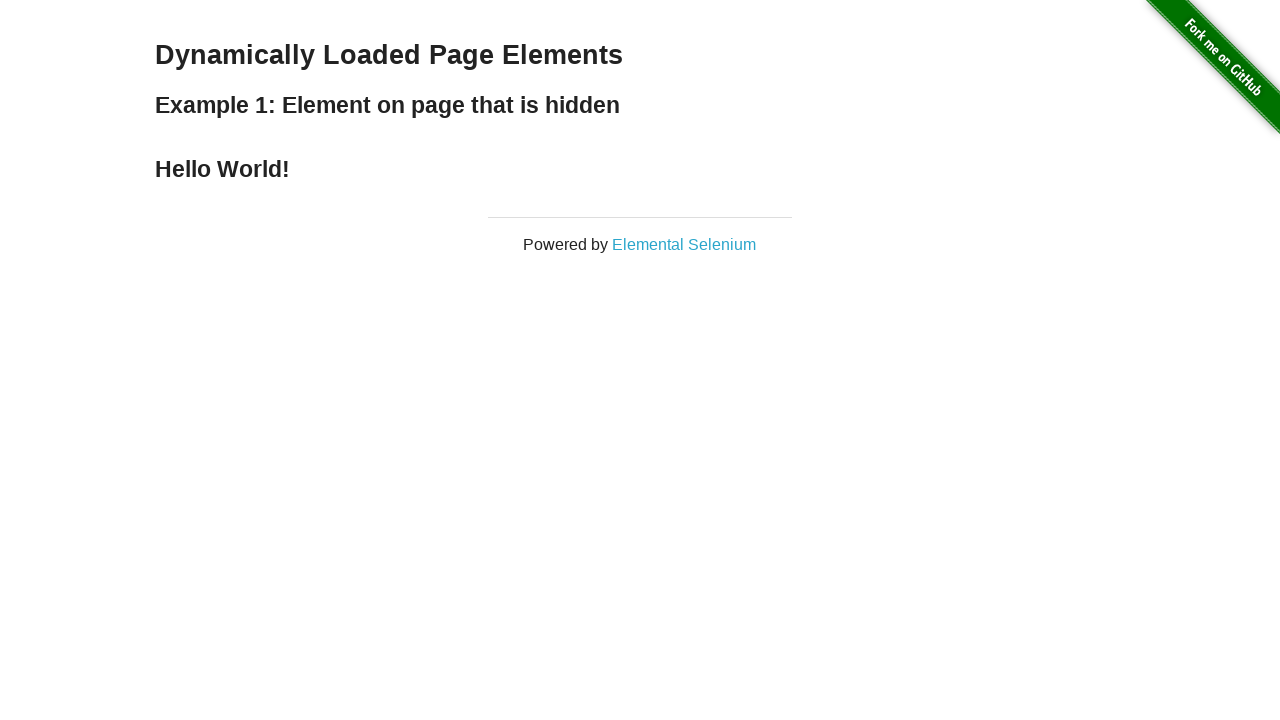

Verified that the finish element is visible
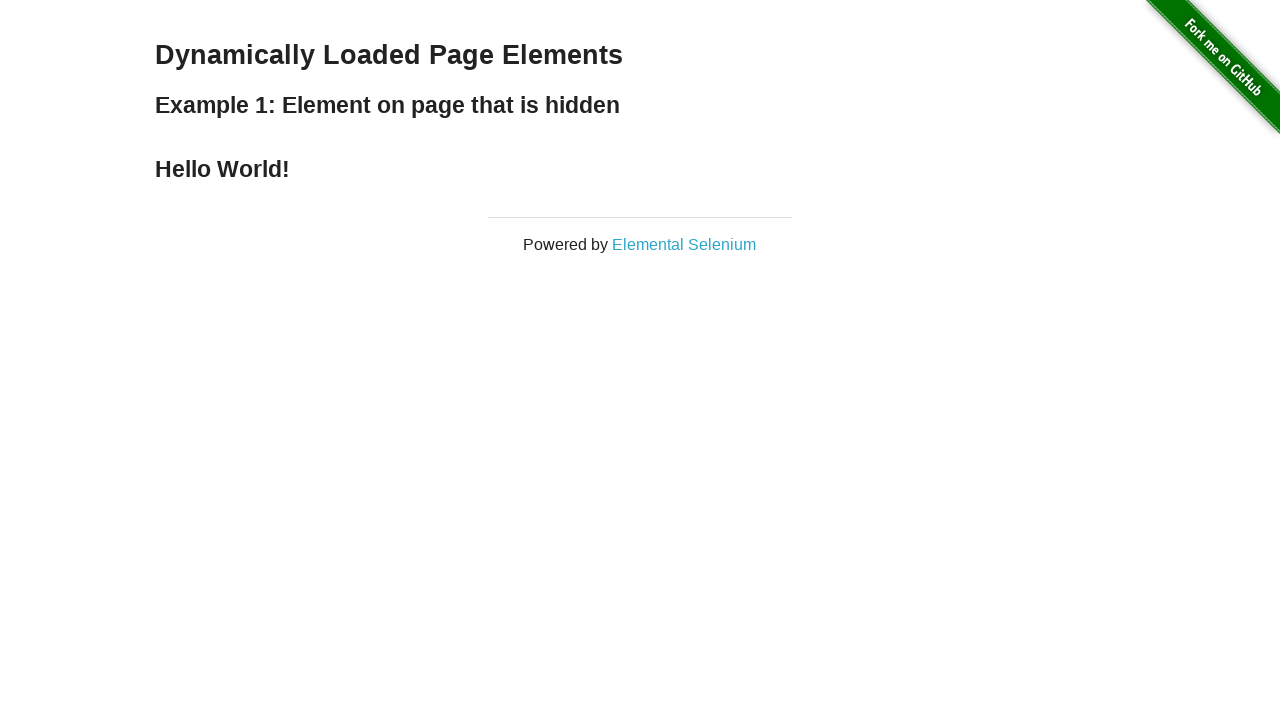

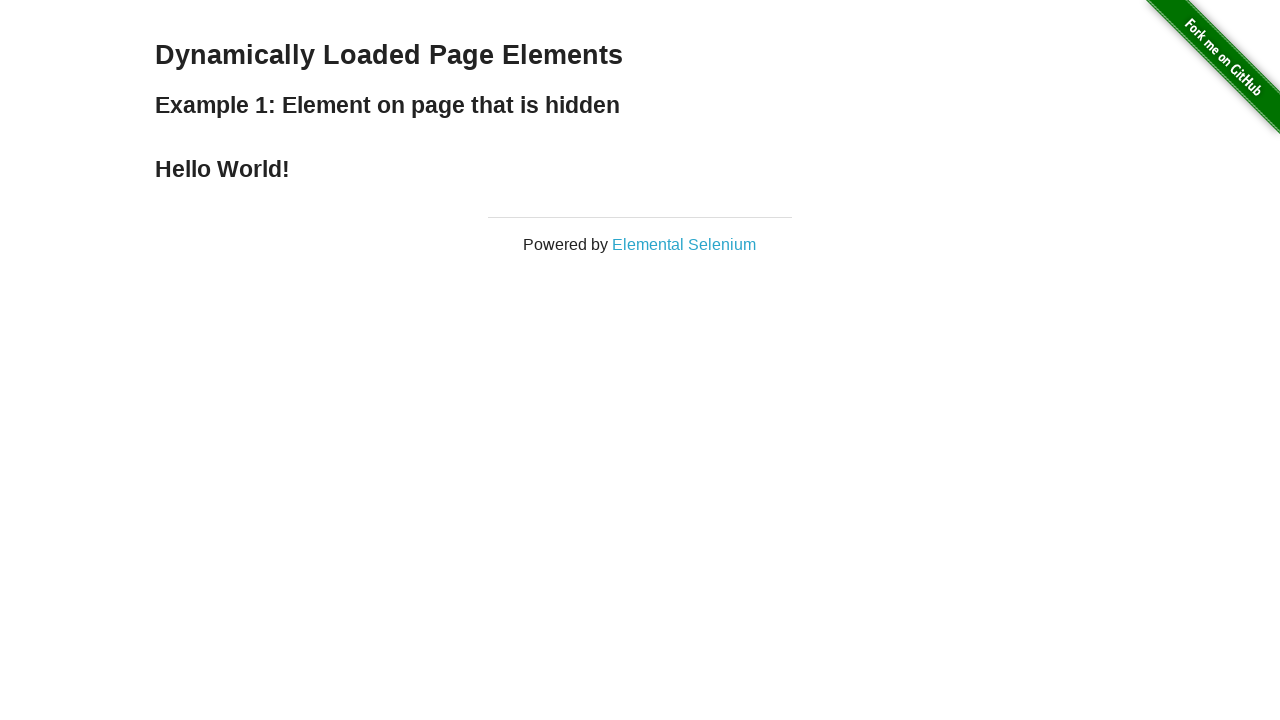